Tests clicking the Previous button for product pagination on the homepage.

Starting URL: https://www.demoblaze.com/

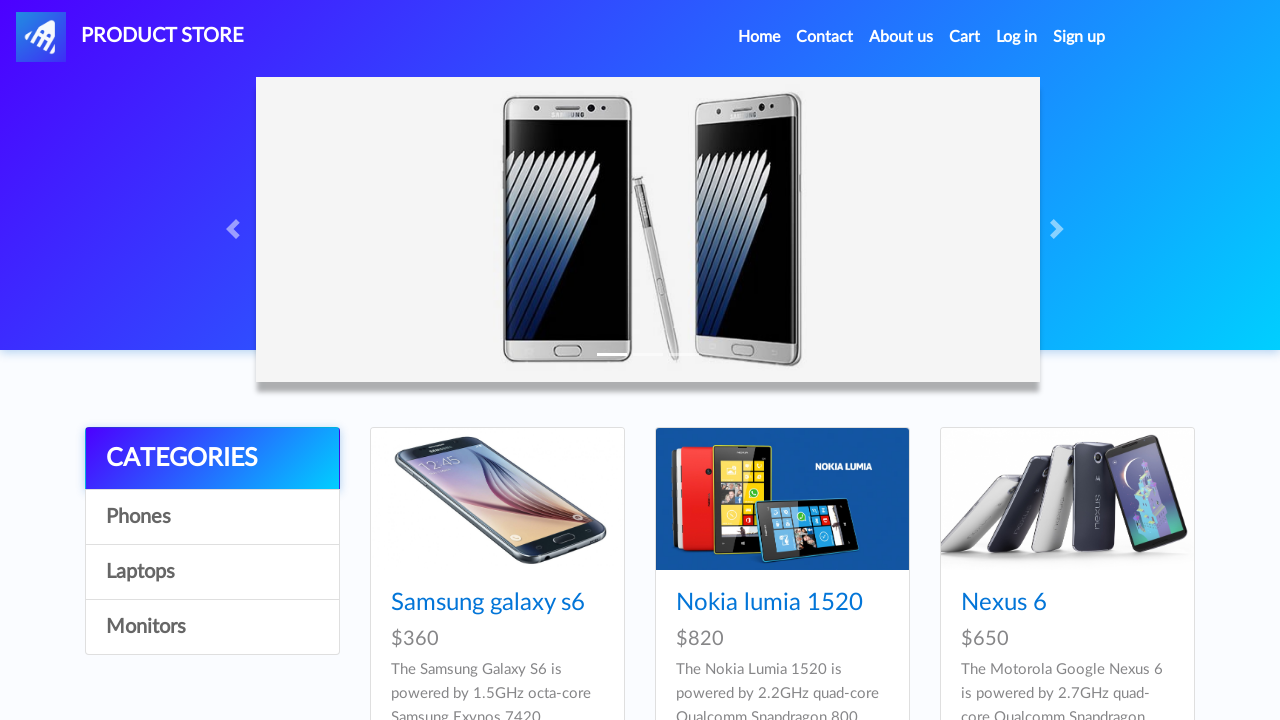

Clicked Home menu item at (759, 37) on xpath=//a[contains(text(),'Home')]
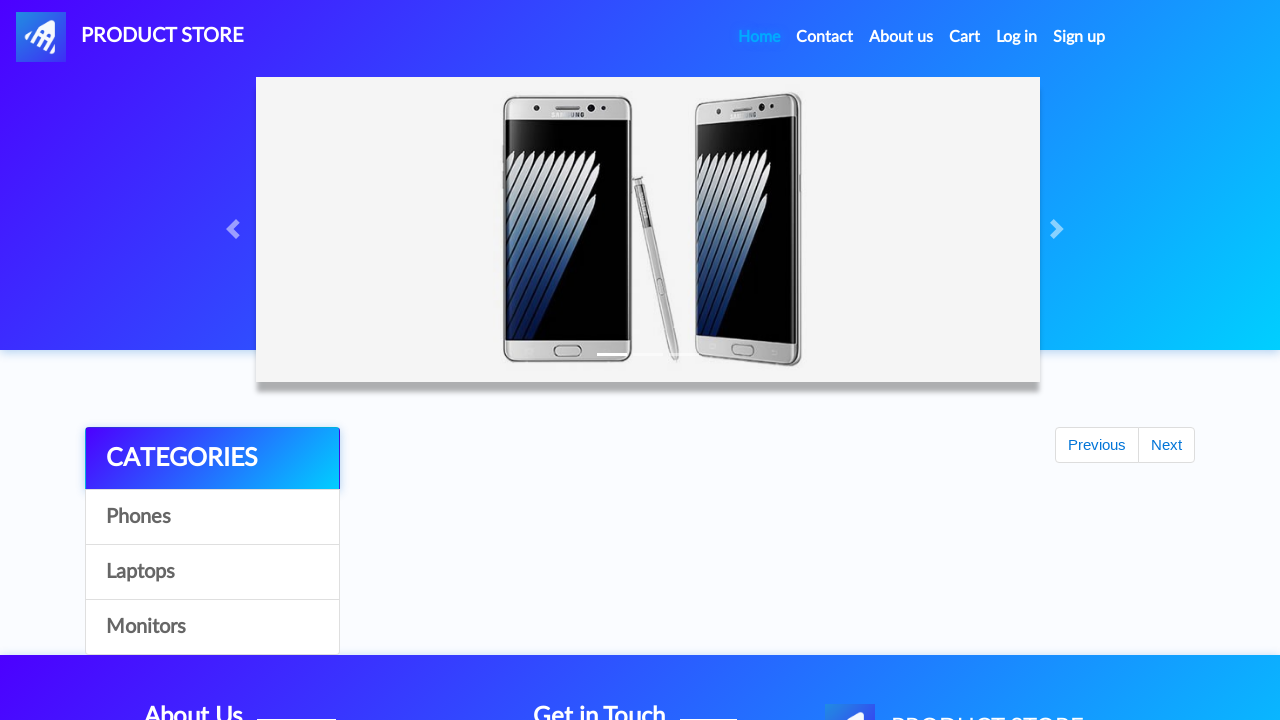

Clicked Previous button for product pagination at (1097, 445) on #prev2
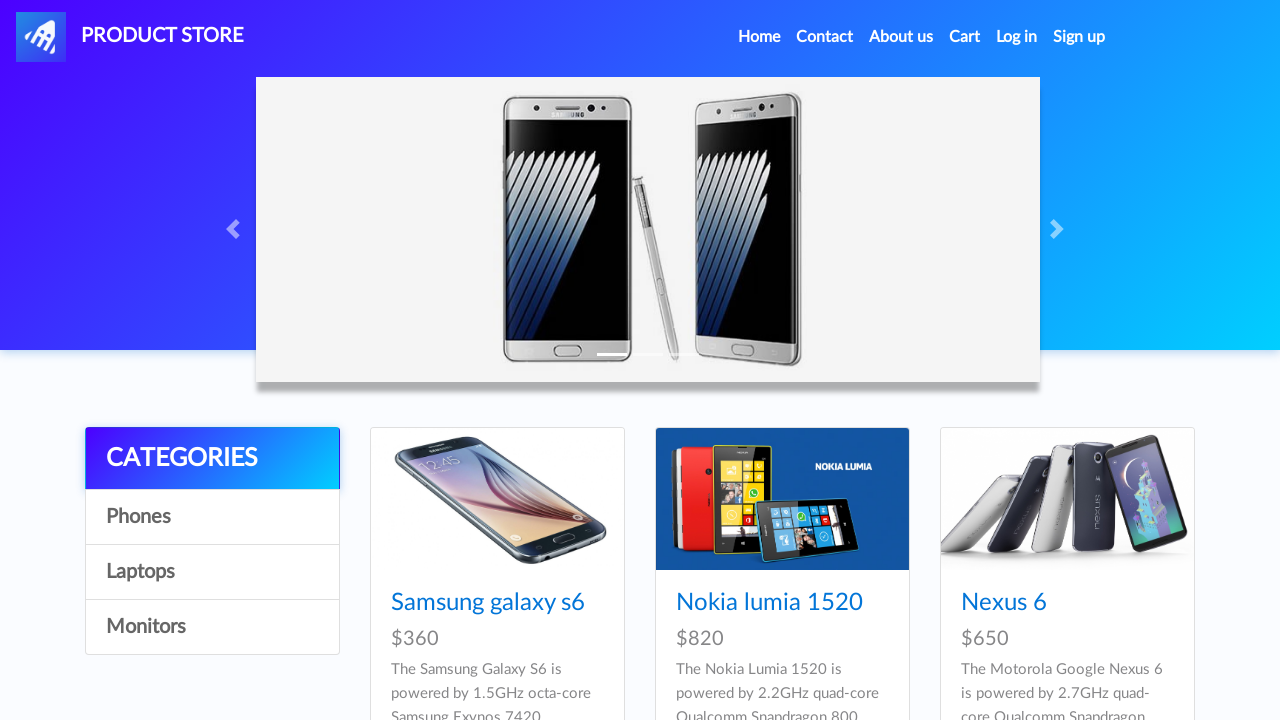

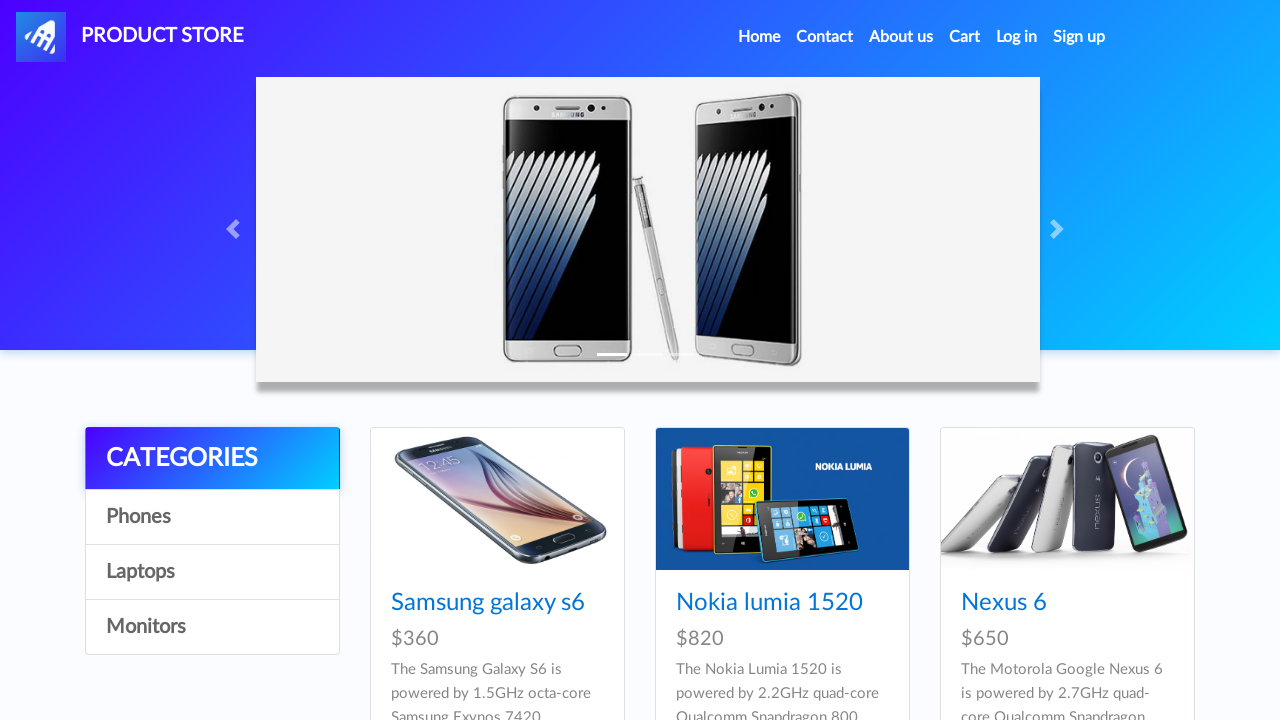